Tests that new todo items are appended to the bottom of the list and counter displays correctly

Starting URL: https://demo.playwright.dev/todomvc

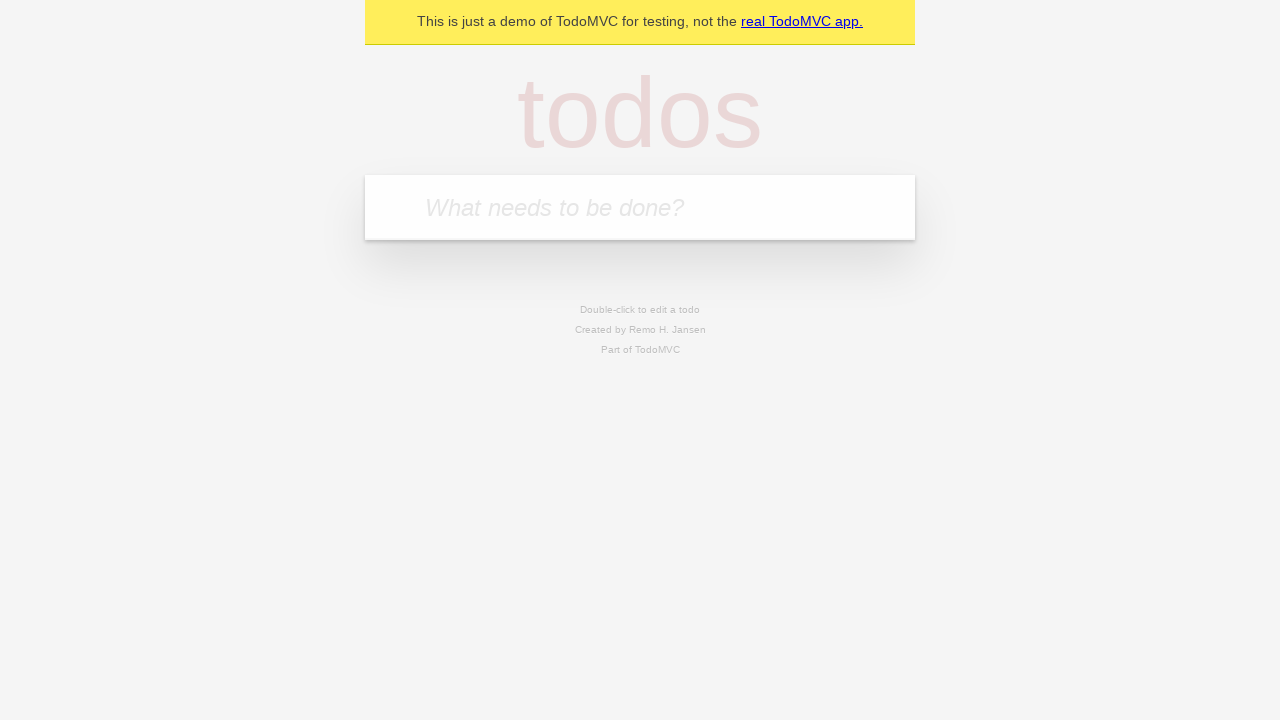

Filled todo input with 'buy some cheese' on internal:attr=[placeholder="What needs to be done?"i]
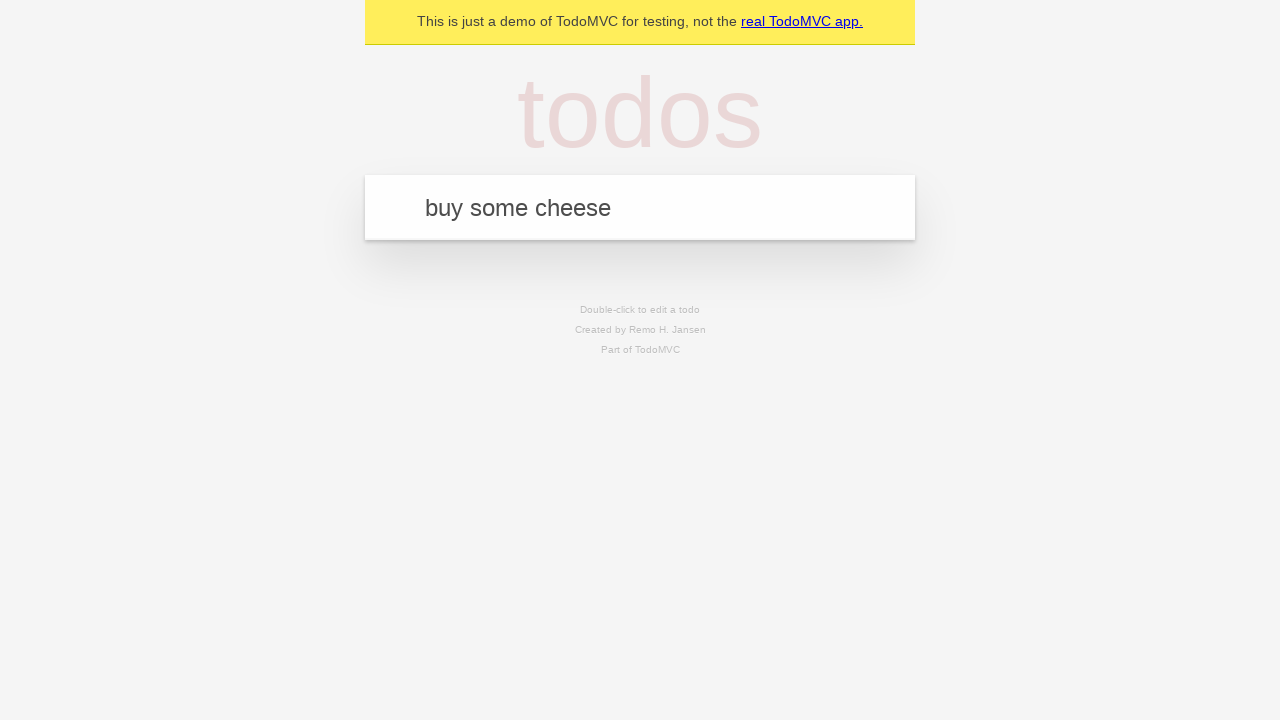

Pressed Enter to add 'buy some cheese' to the list on internal:attr=[placeholder="What needs to be done?"i]
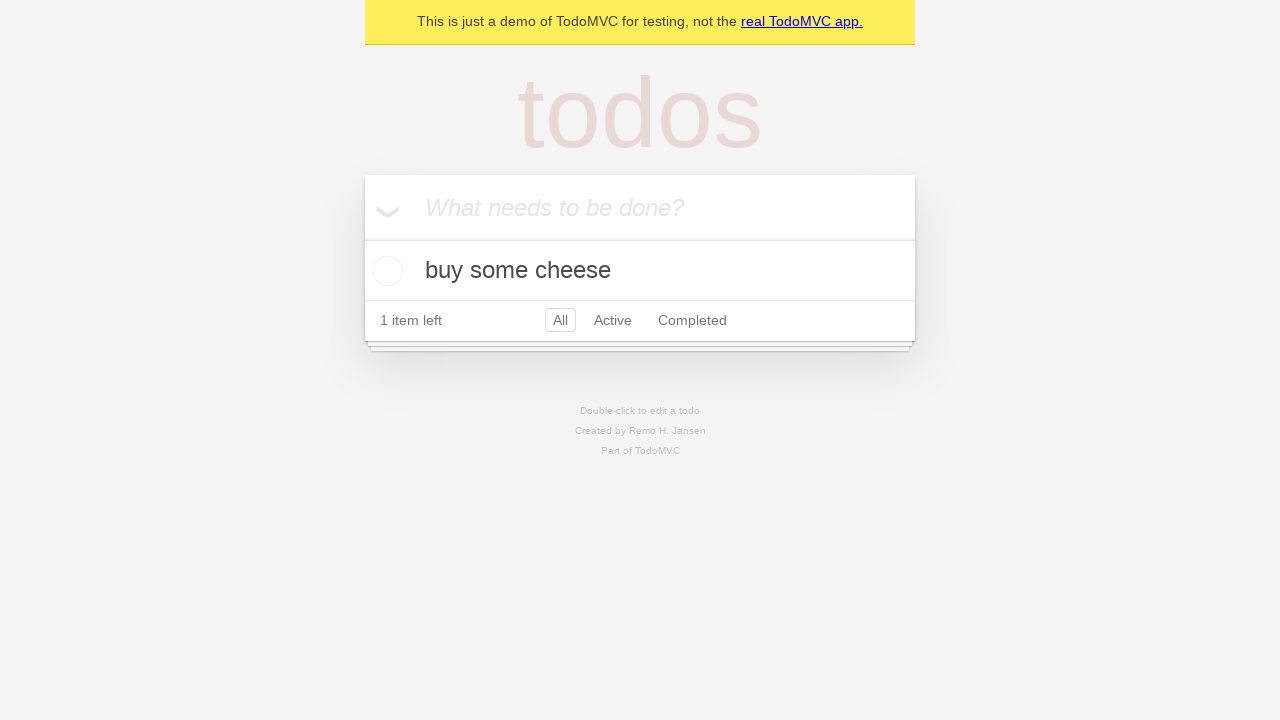

Filled todo input with 'feed the cat' on internal:attr=[placeholder="What needs to be done?"i]
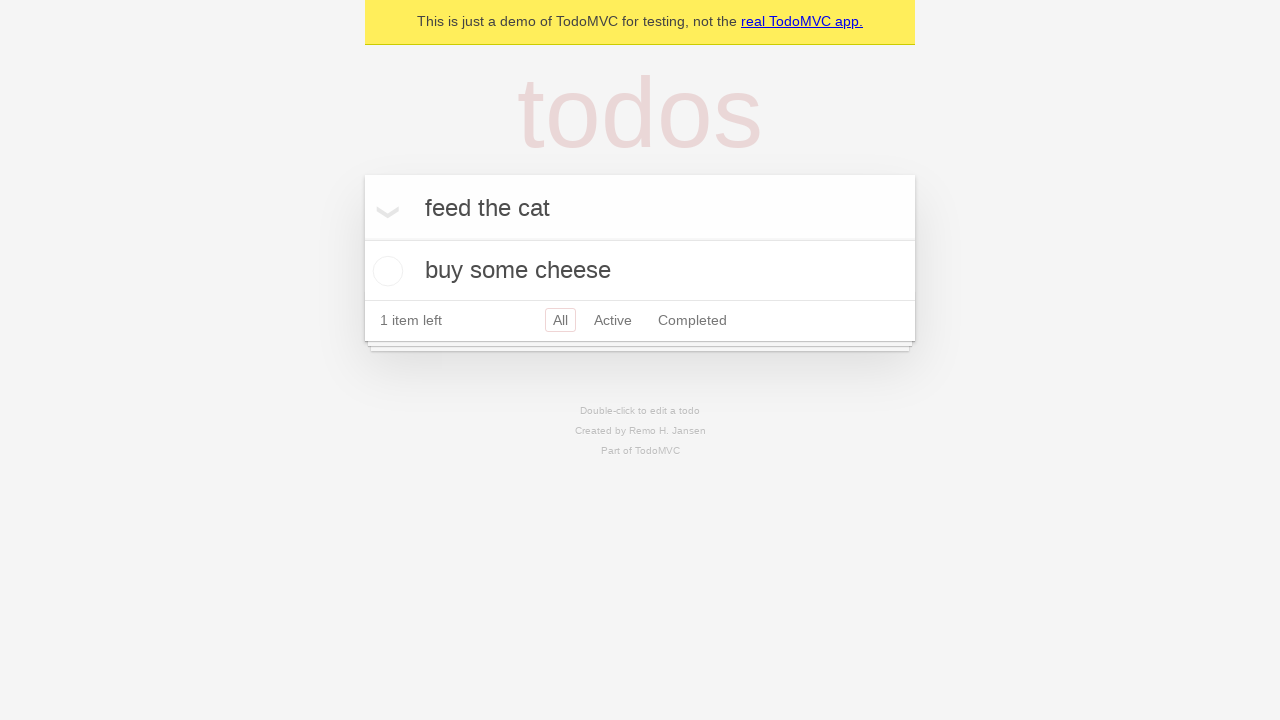

Pressed Enter to add 'feed the cat' to the list on internal:attr=[placeholder="What needs to be done?"i]
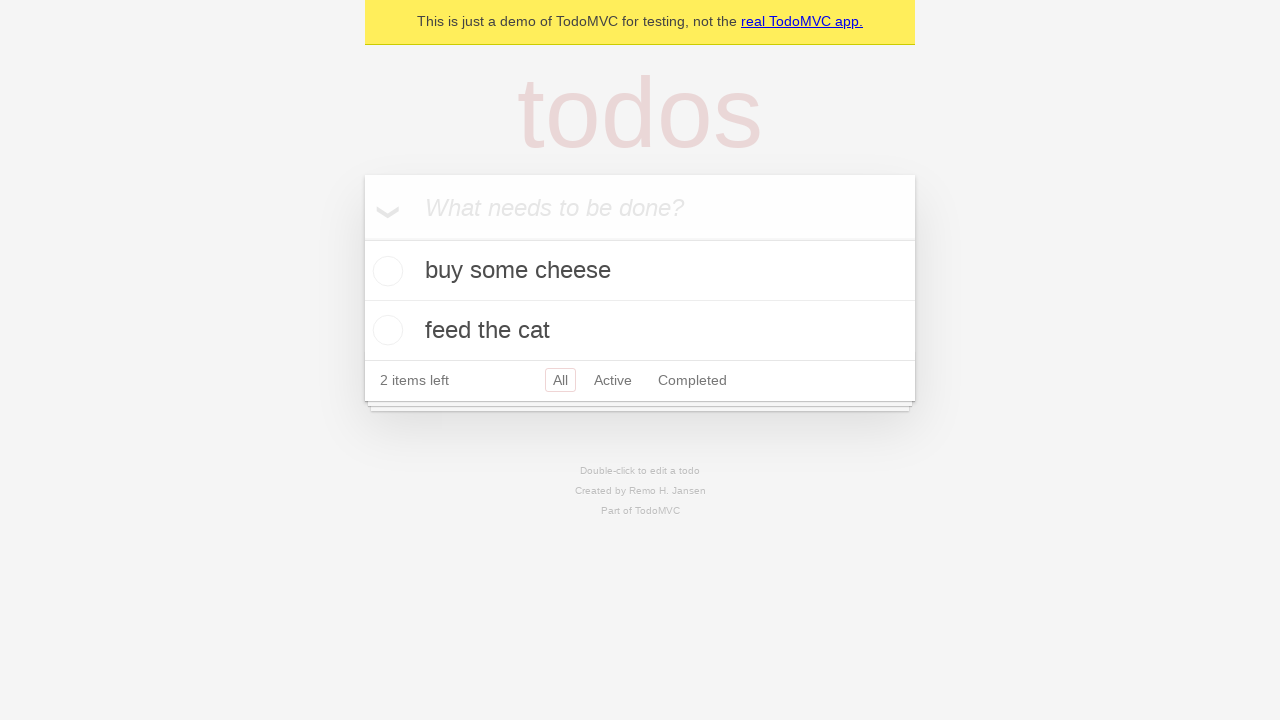

Filled todo input with 'book a doctors appointment' on internal:attr=[placeholder="What needs to be done?"i]
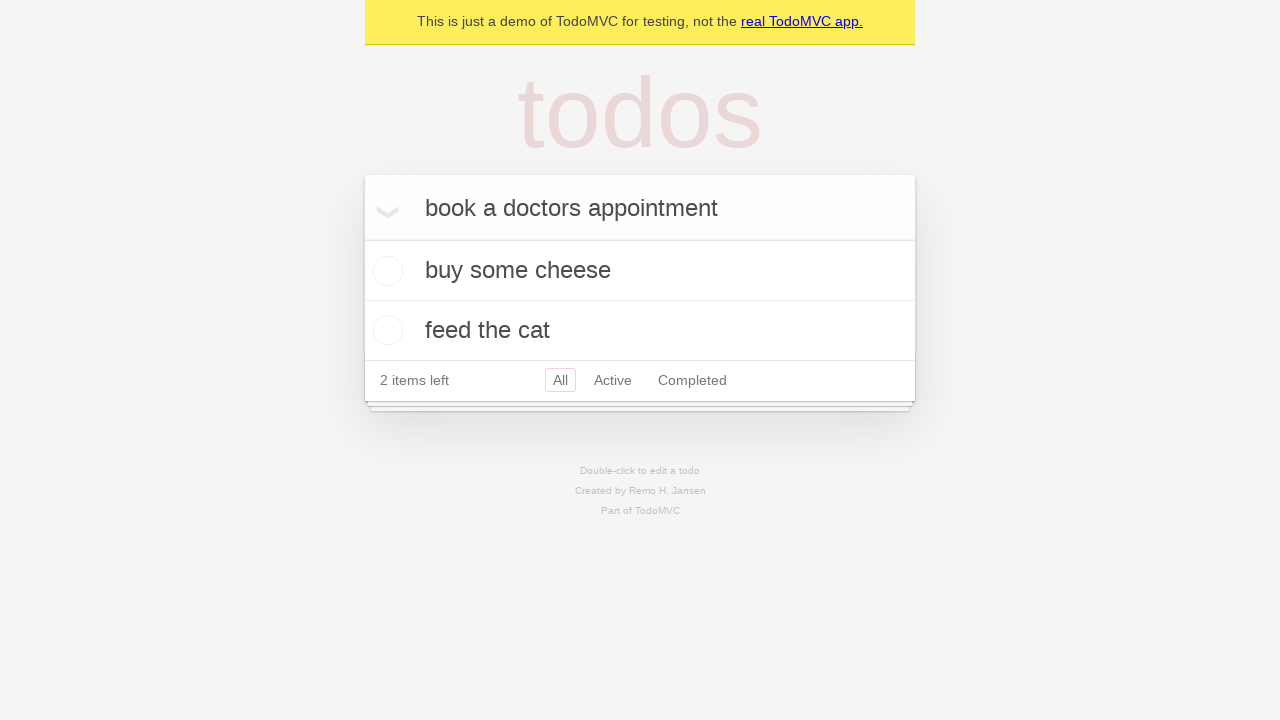

Pressed Enter to add 'book a doctors appointment' to the list on internal:attr=[placeholder="What needs to be done?"i]
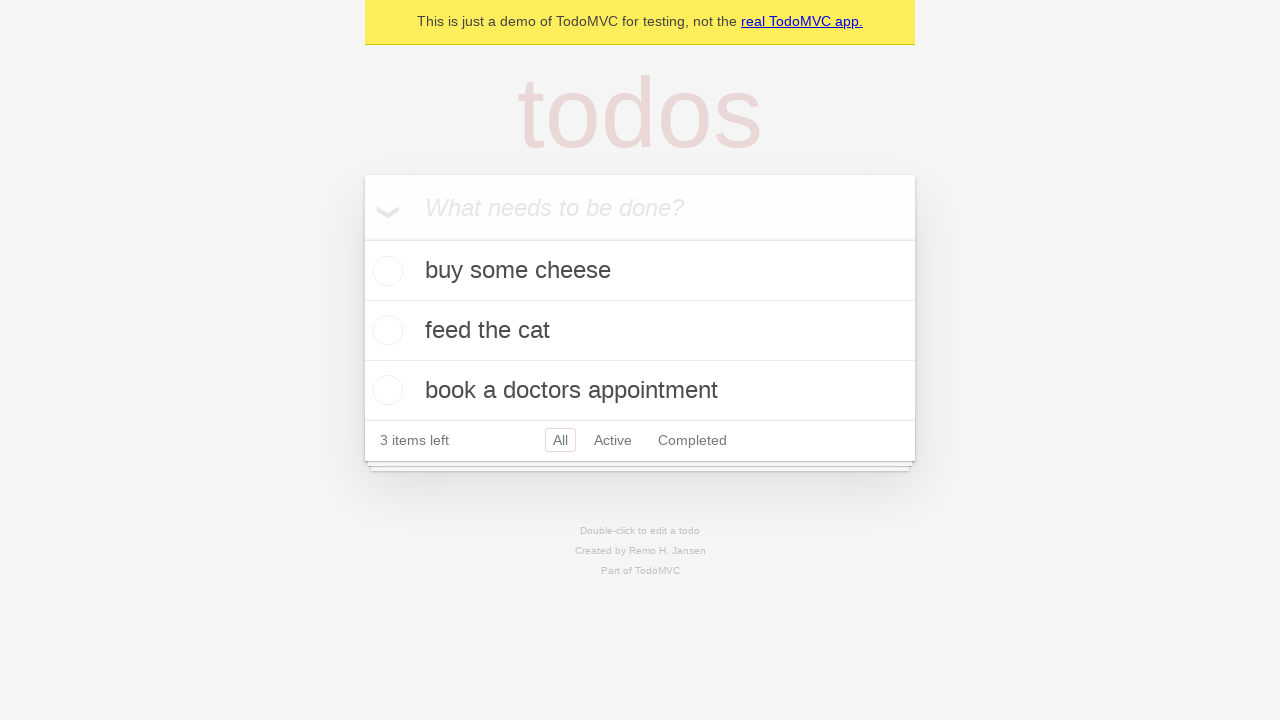

Waited for all 3 todo items to load
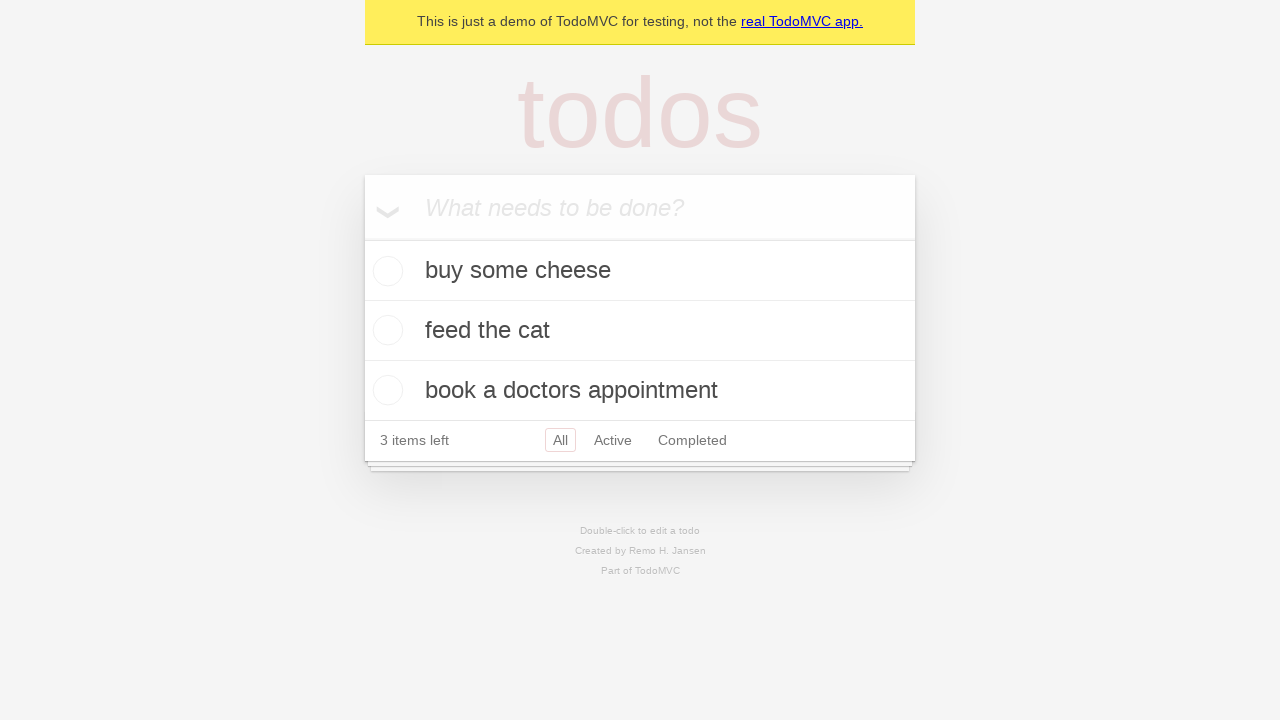

Verified todo counter is visible
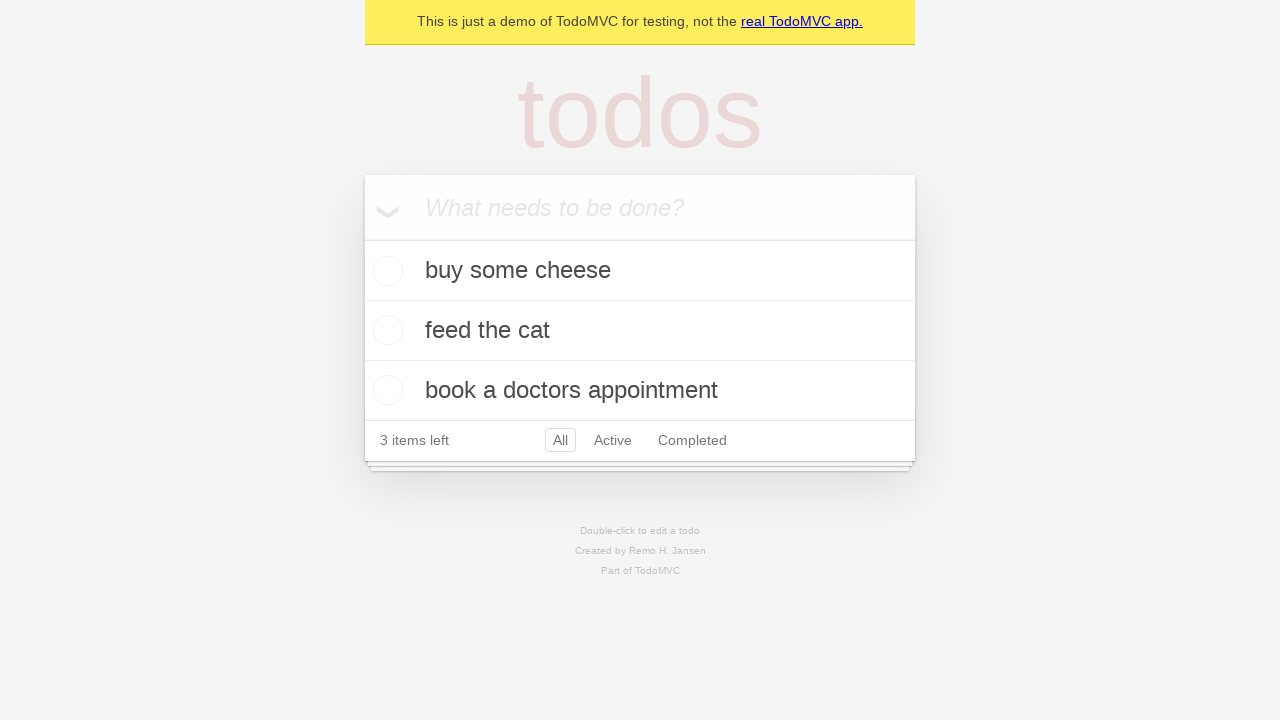

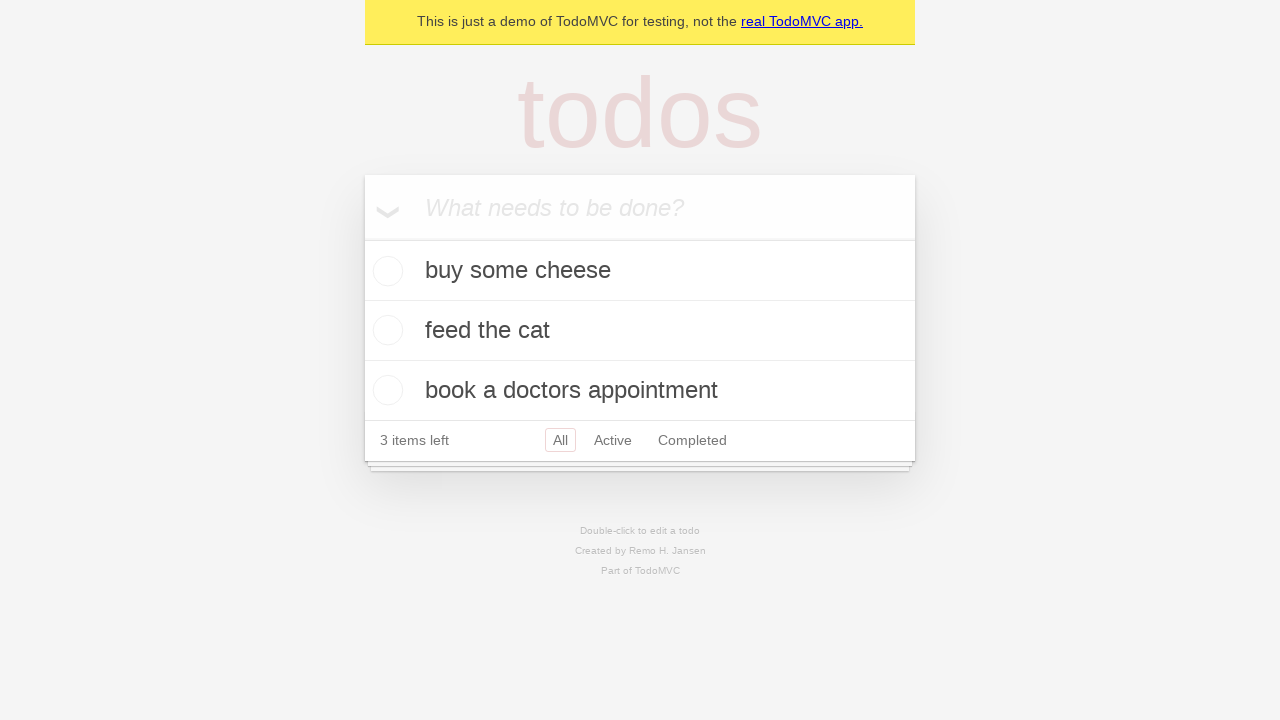